Tests getting and validating the current URL contains expected substring

Starting URL: https://rahulshettyacademy.com/AutomationPractice/

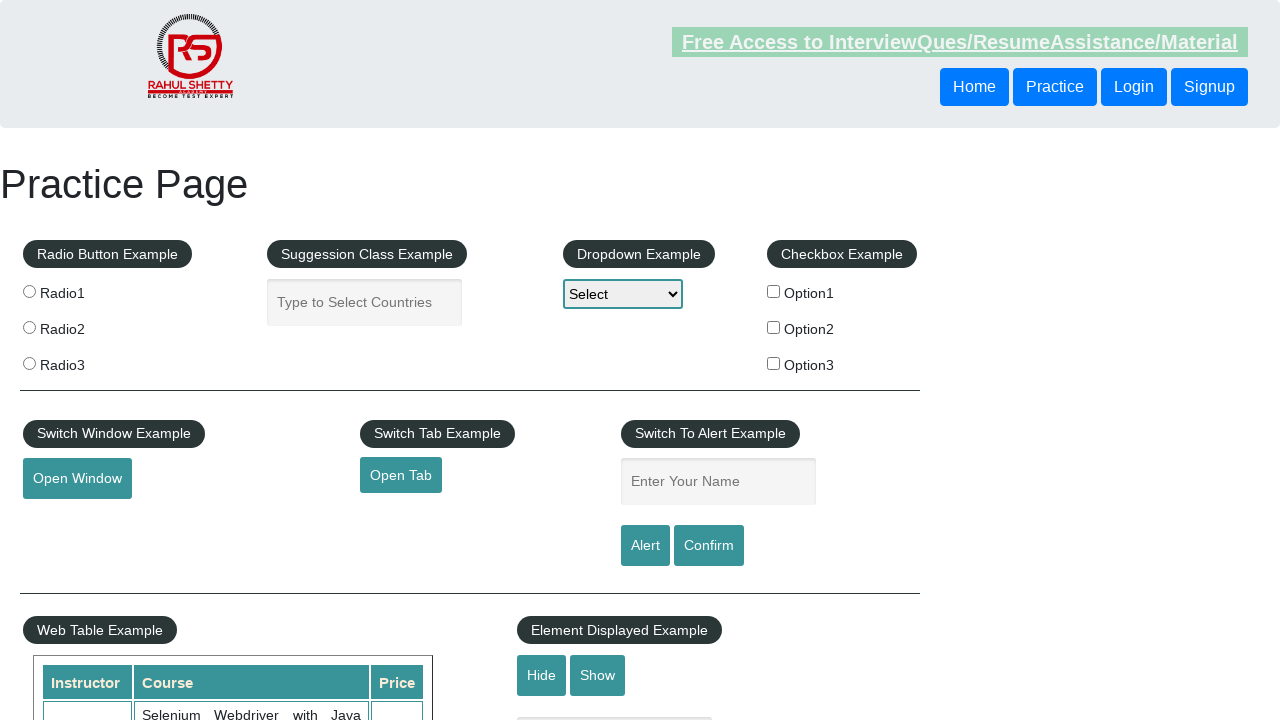

Navigated to https://rahulshettyacademy.com/AutomationPractice/
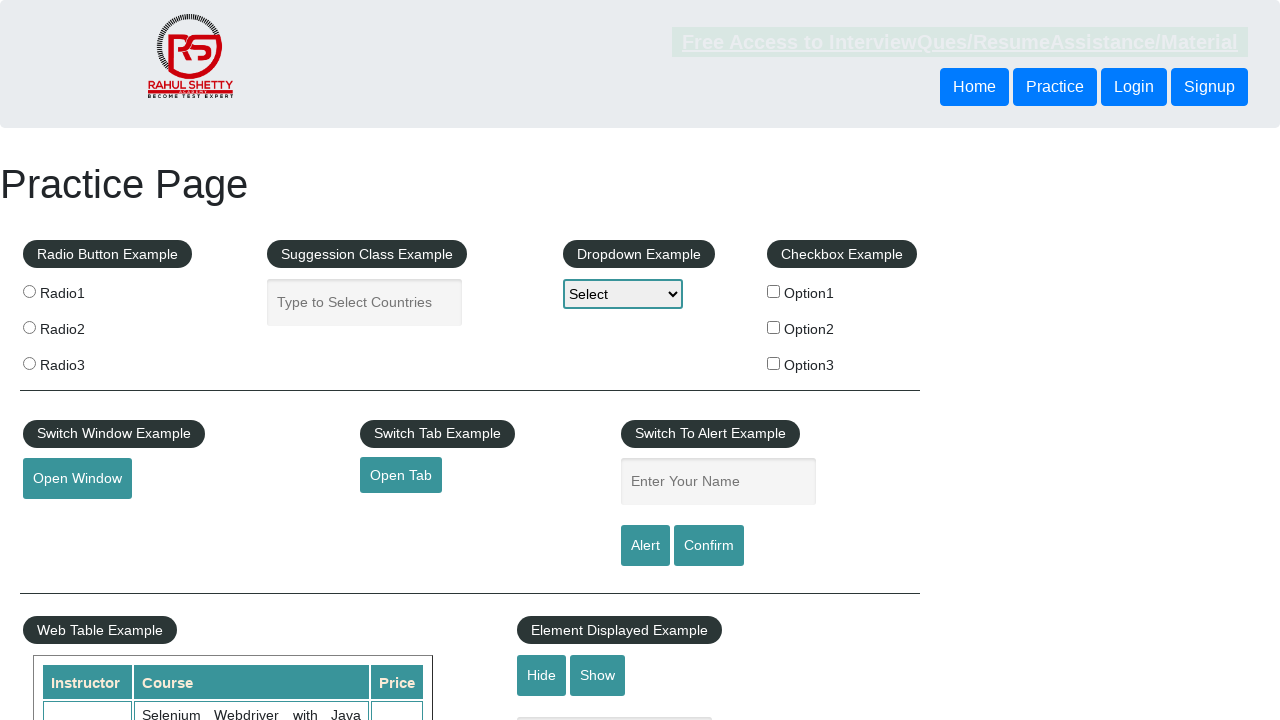

Verified current URL contains 'AutomationPractice/'
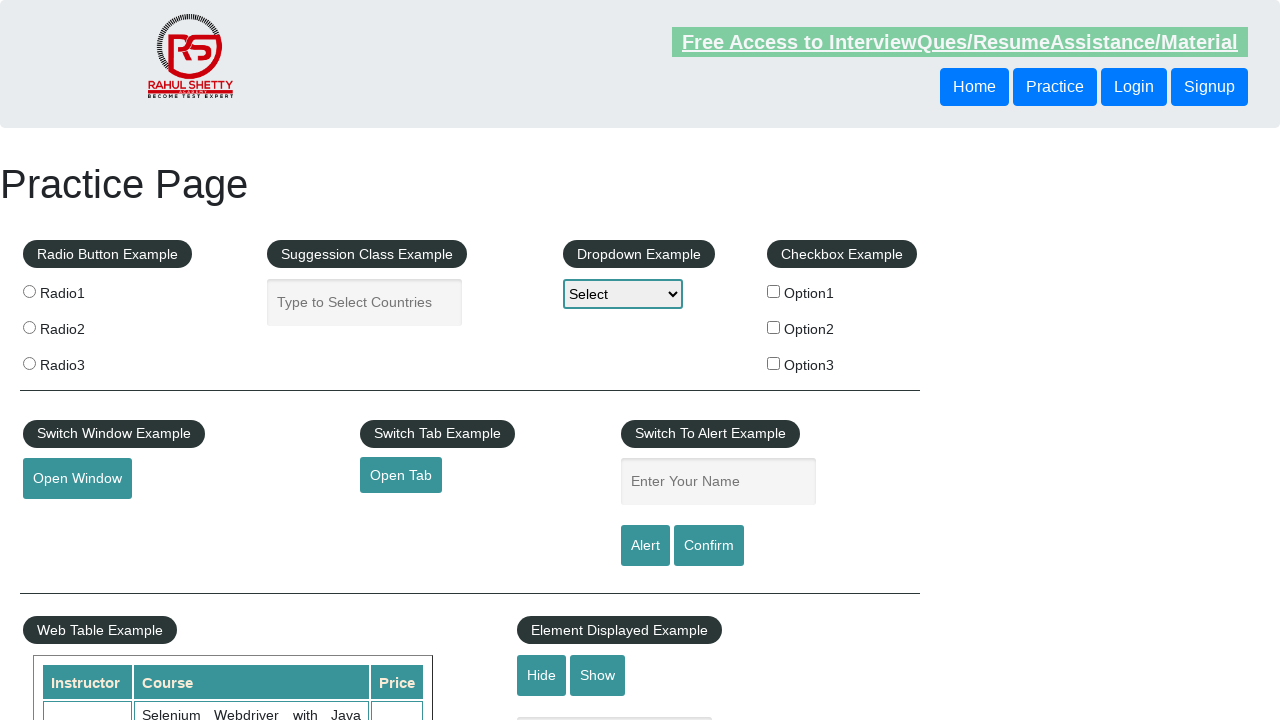

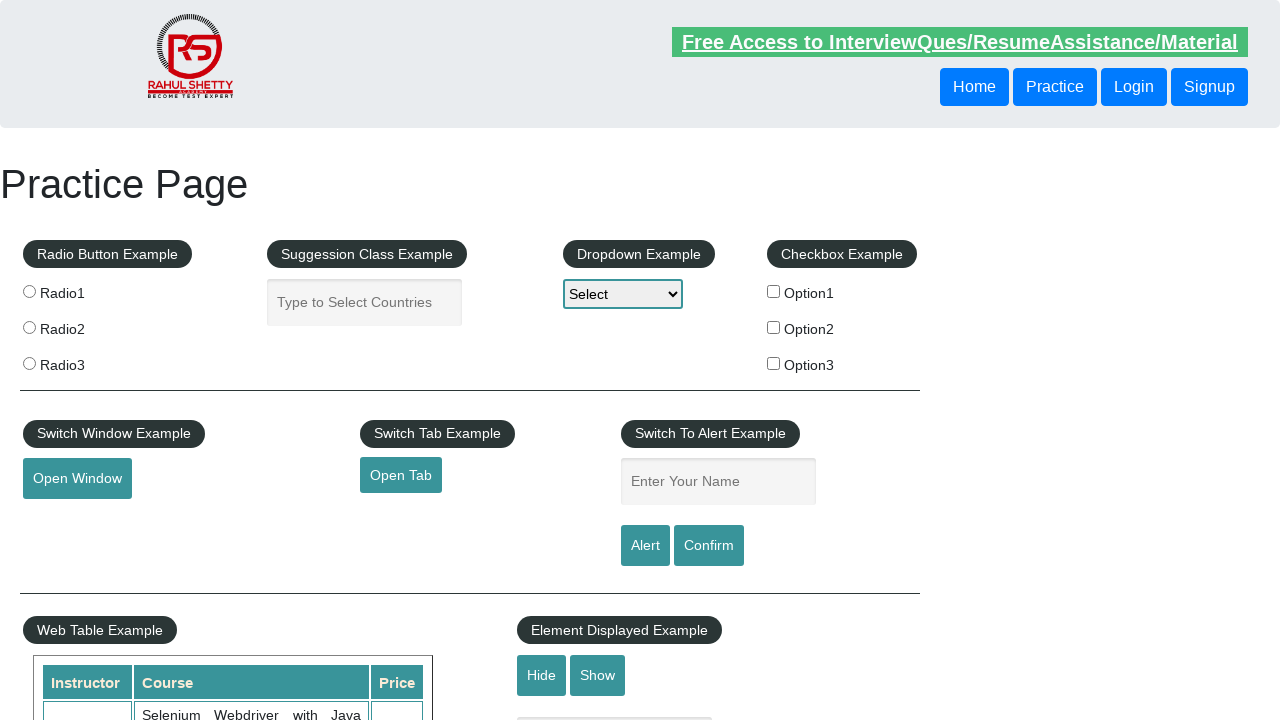